Tests drag and drop functionality by dragging an element from a source location and dropping it onto a target drop zone on the Leafground practice site.

Starting URL: https://leafground.com/drag.xhtml

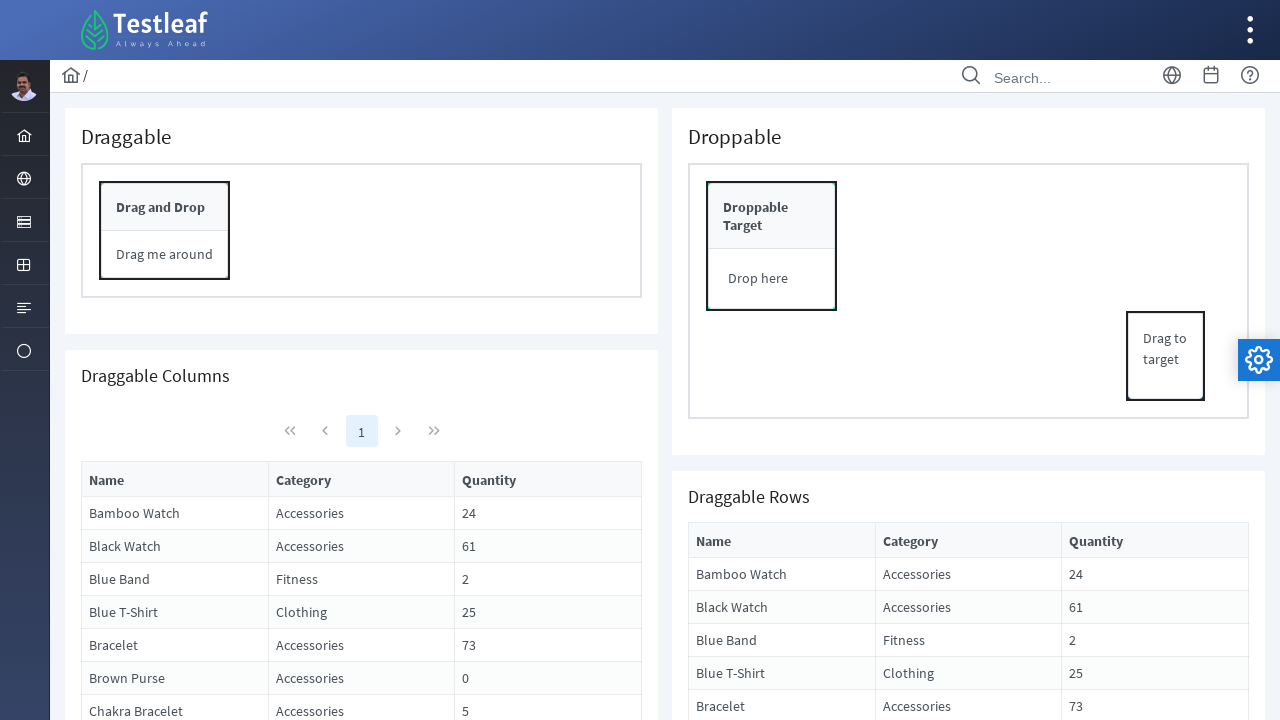

Drag source element became visible
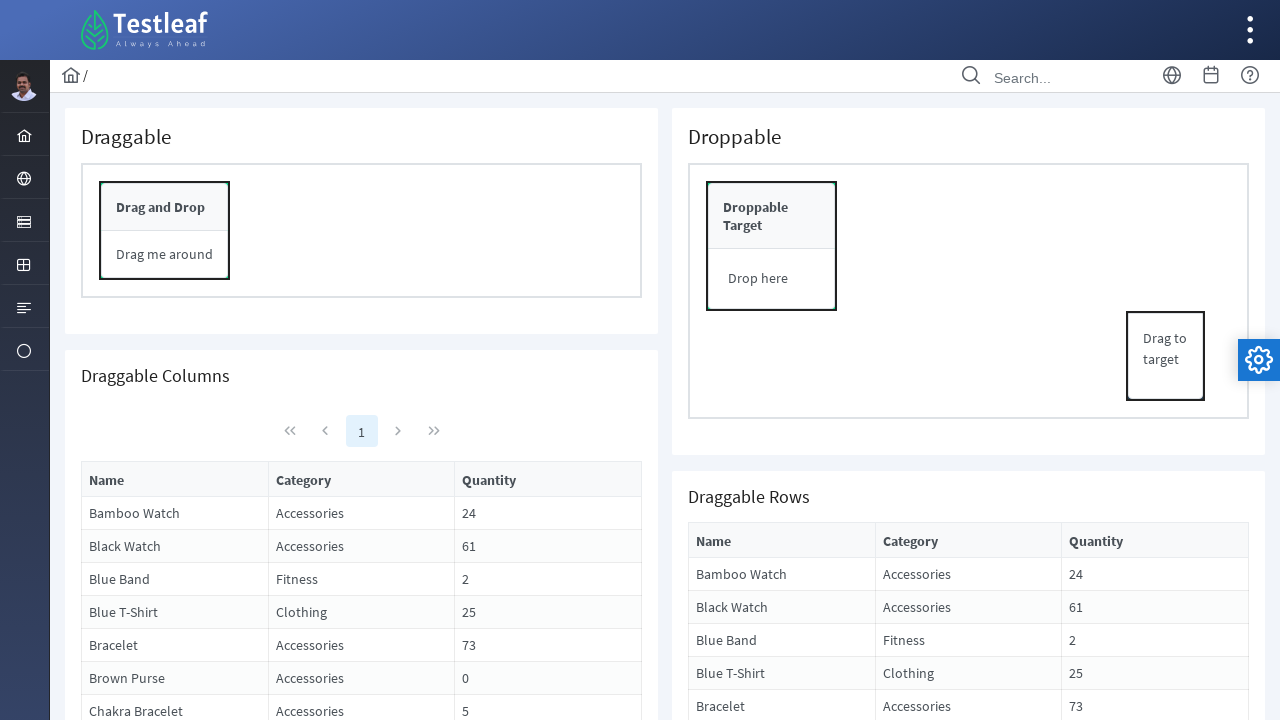

Drop target element became visible
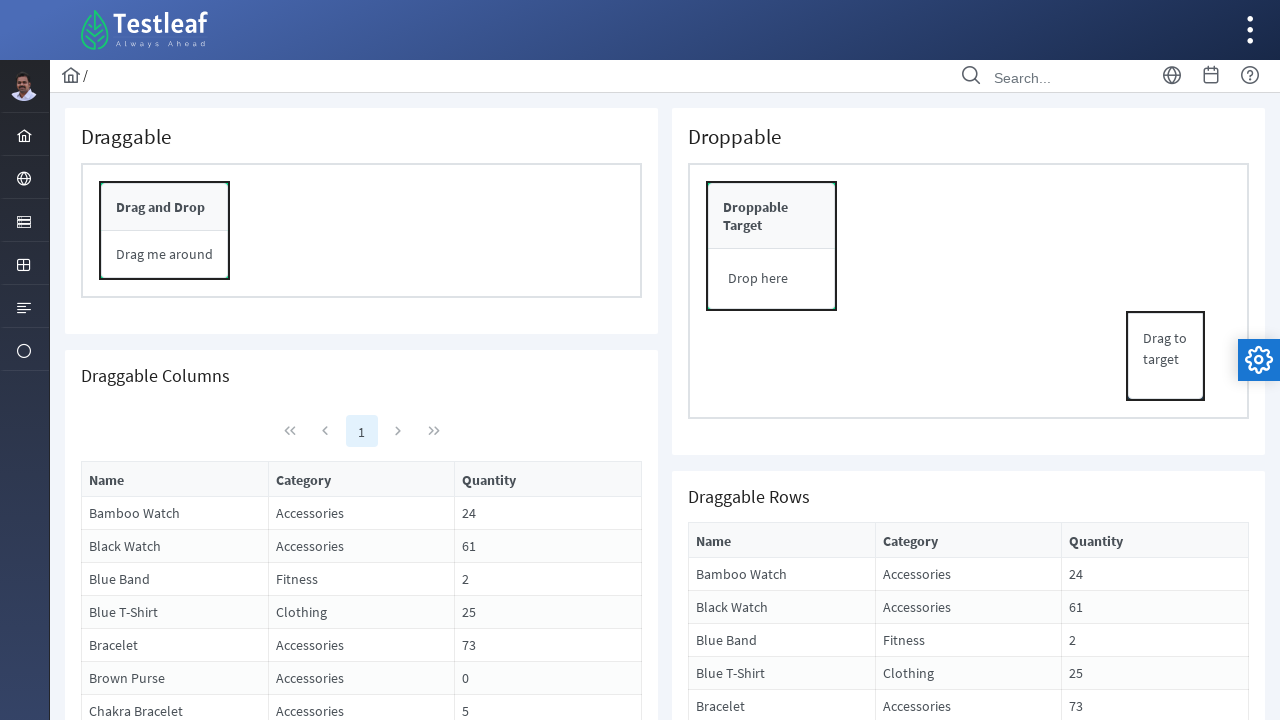

Dragged source element onto drop target zone at (772, 279)
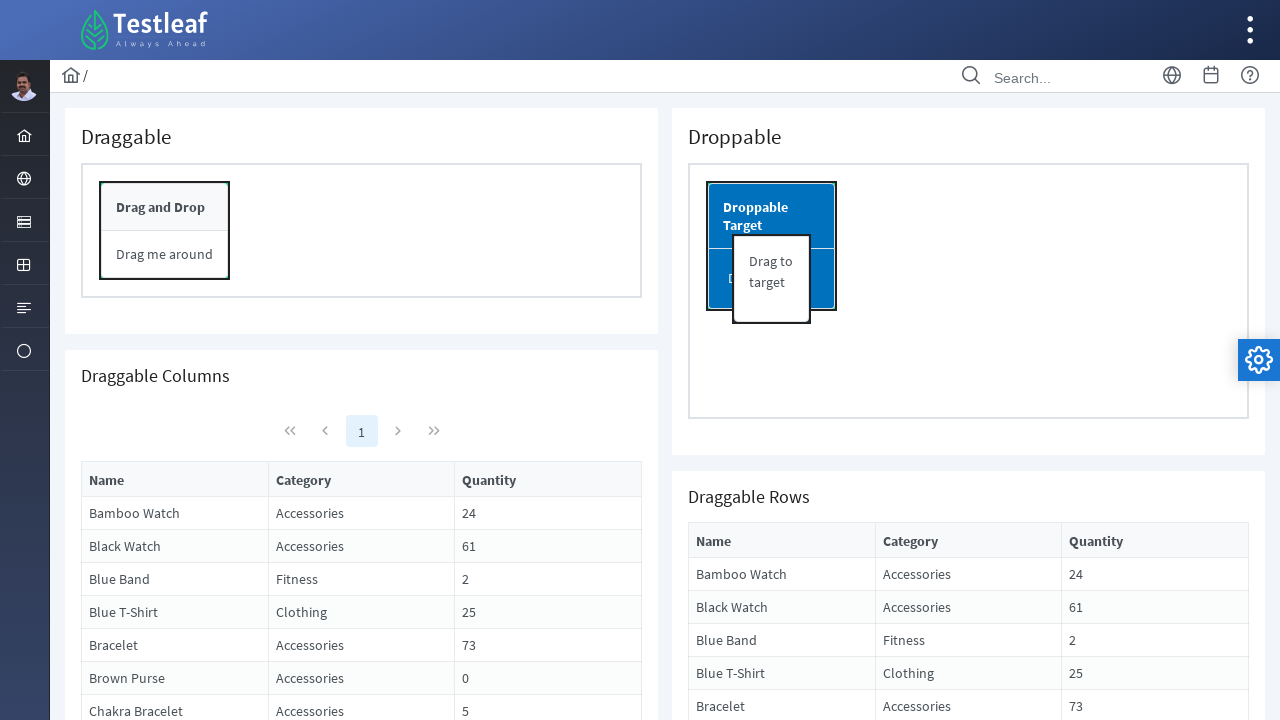

Verified drop target element is still visible after drag and drop
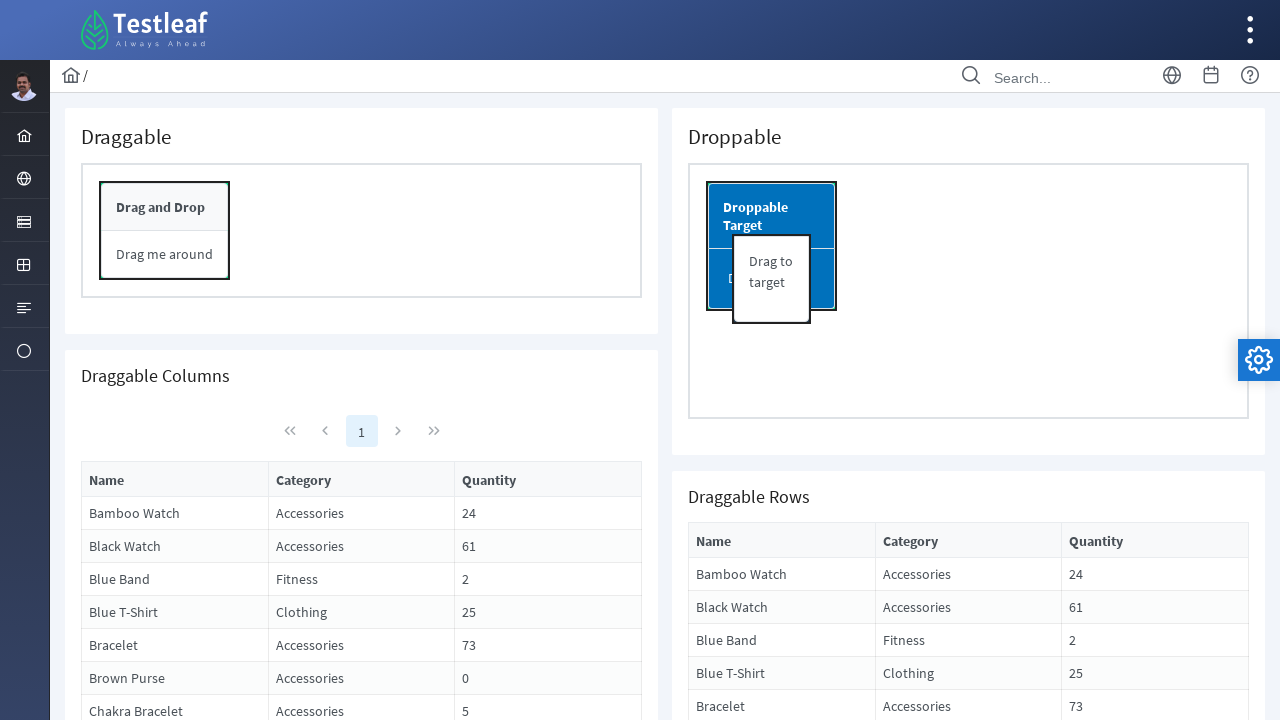

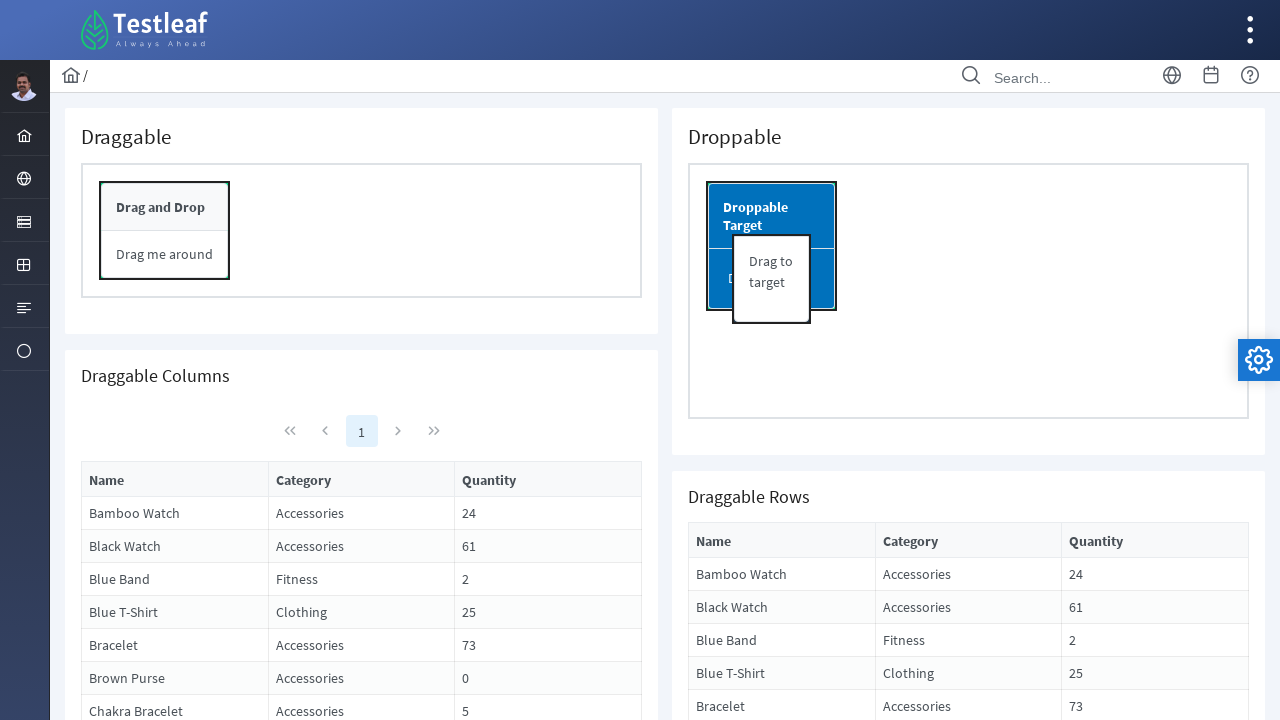